Searches for Samsung phones on Newegg Canada and verifies that product search results are displayed with prices

Starting URL: https://www.newegg.ca/

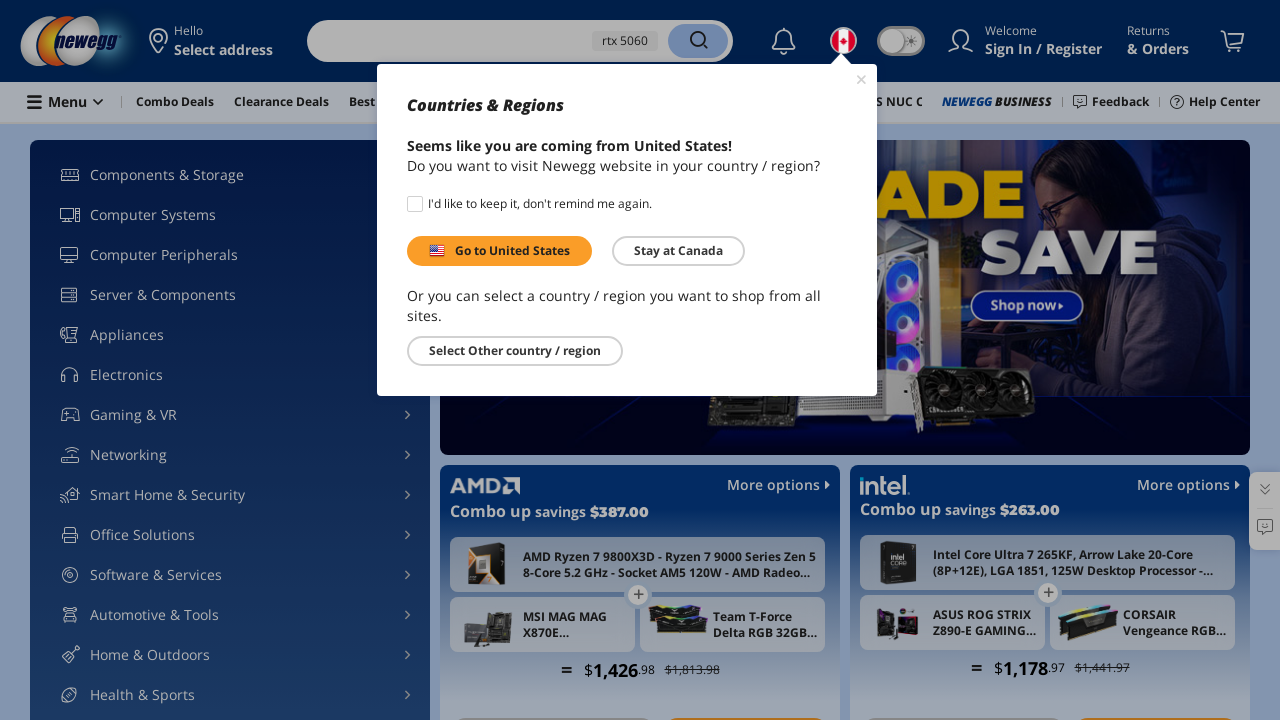

Navigated to Newegg Canada homepage
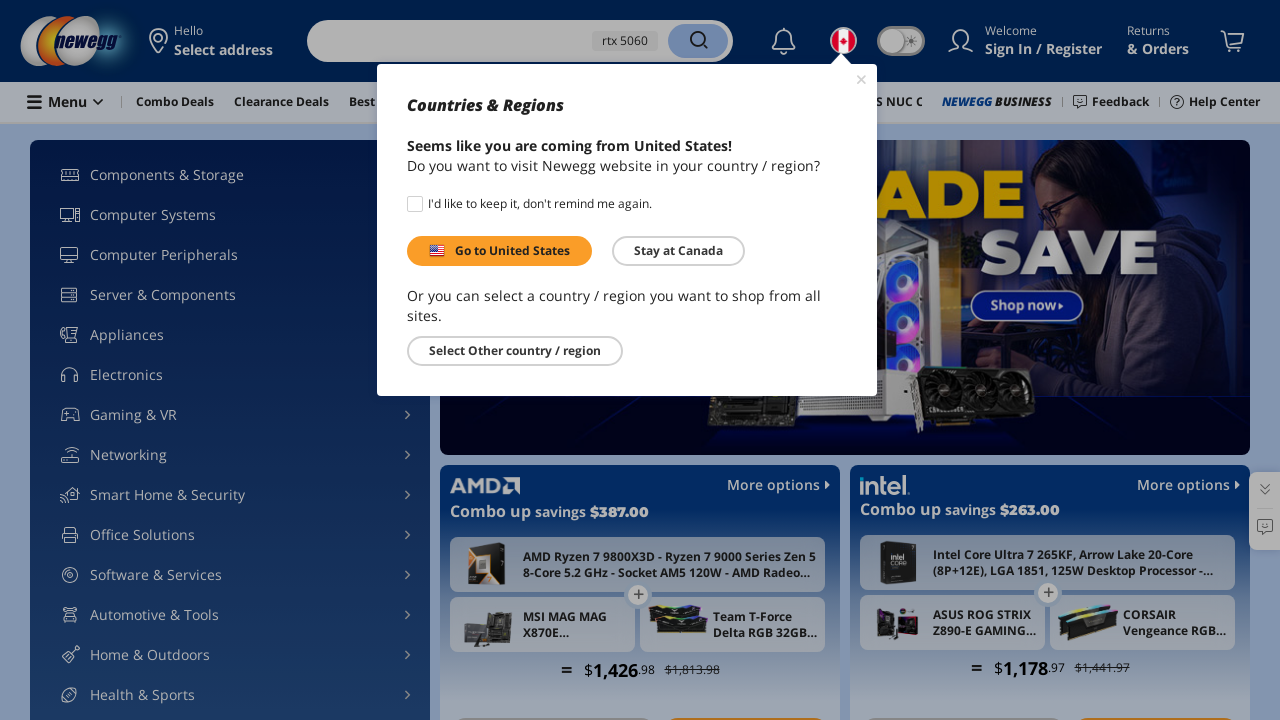

Filled search field with 'samsung phone' on input[type='search']
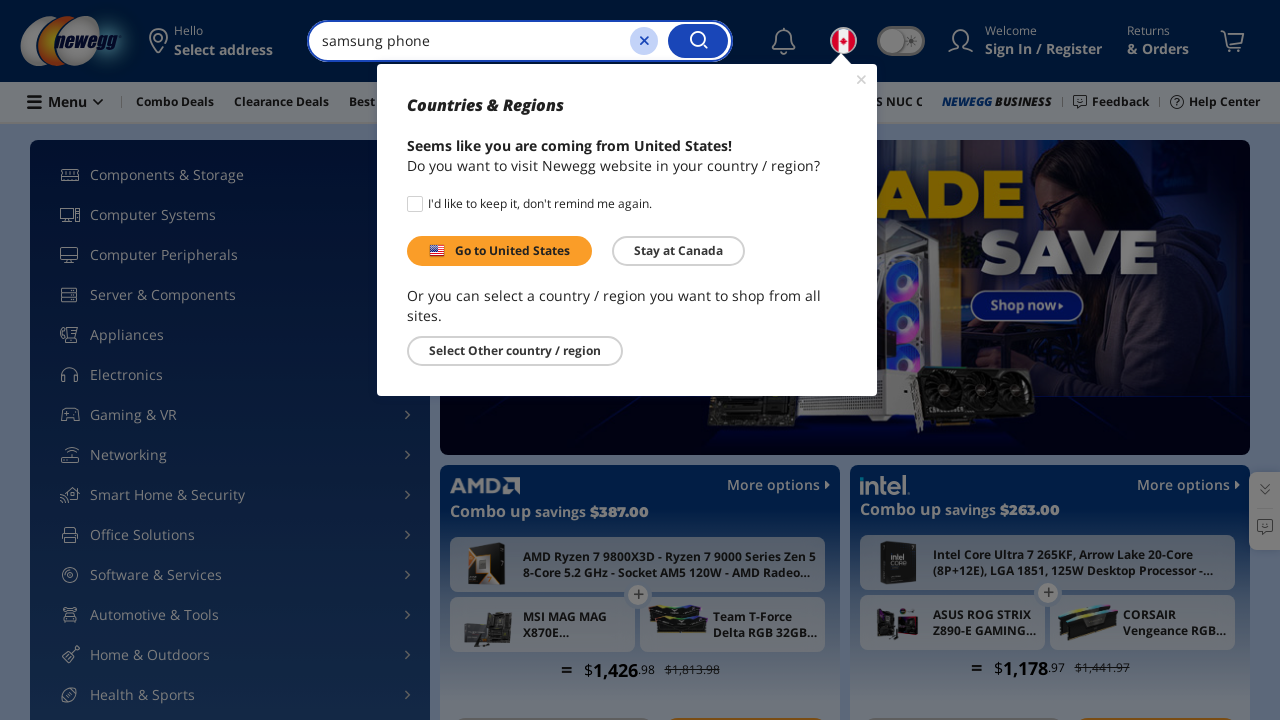

Pressed Enter to submit search for Samsung phones on input[type='search']
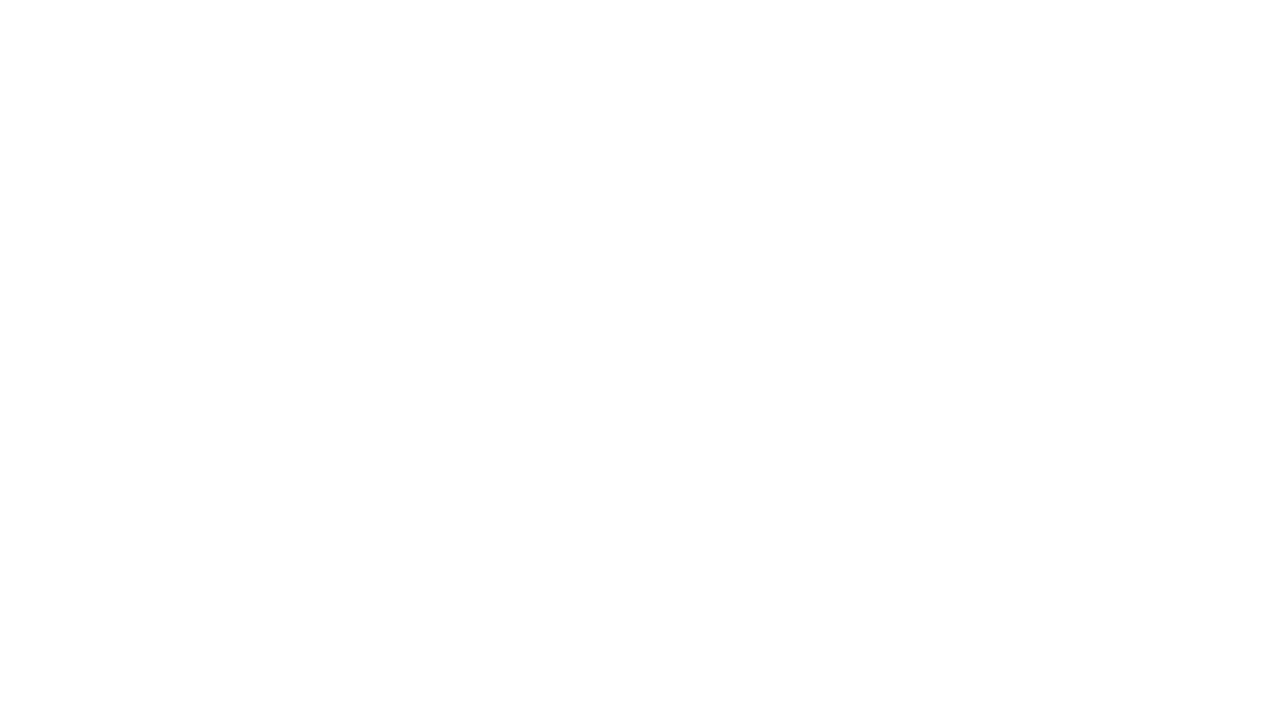

Search results loaded - product cells visible
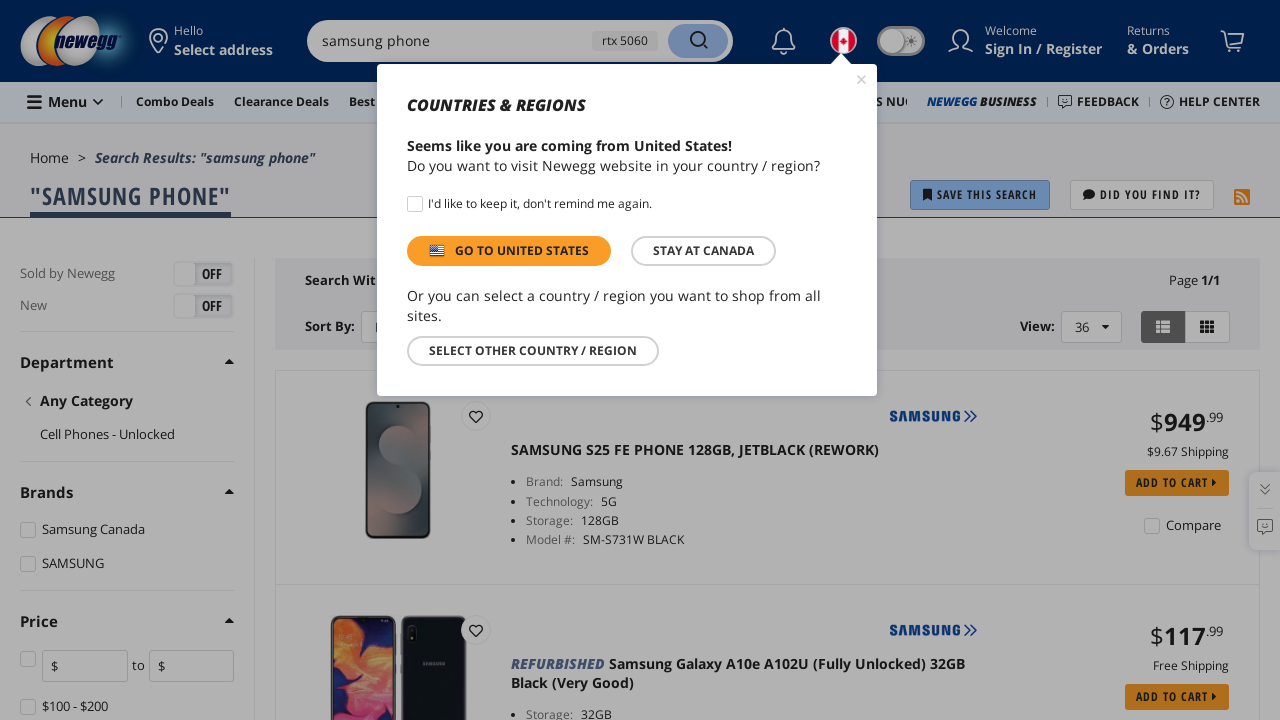

Product titles are visible in search results
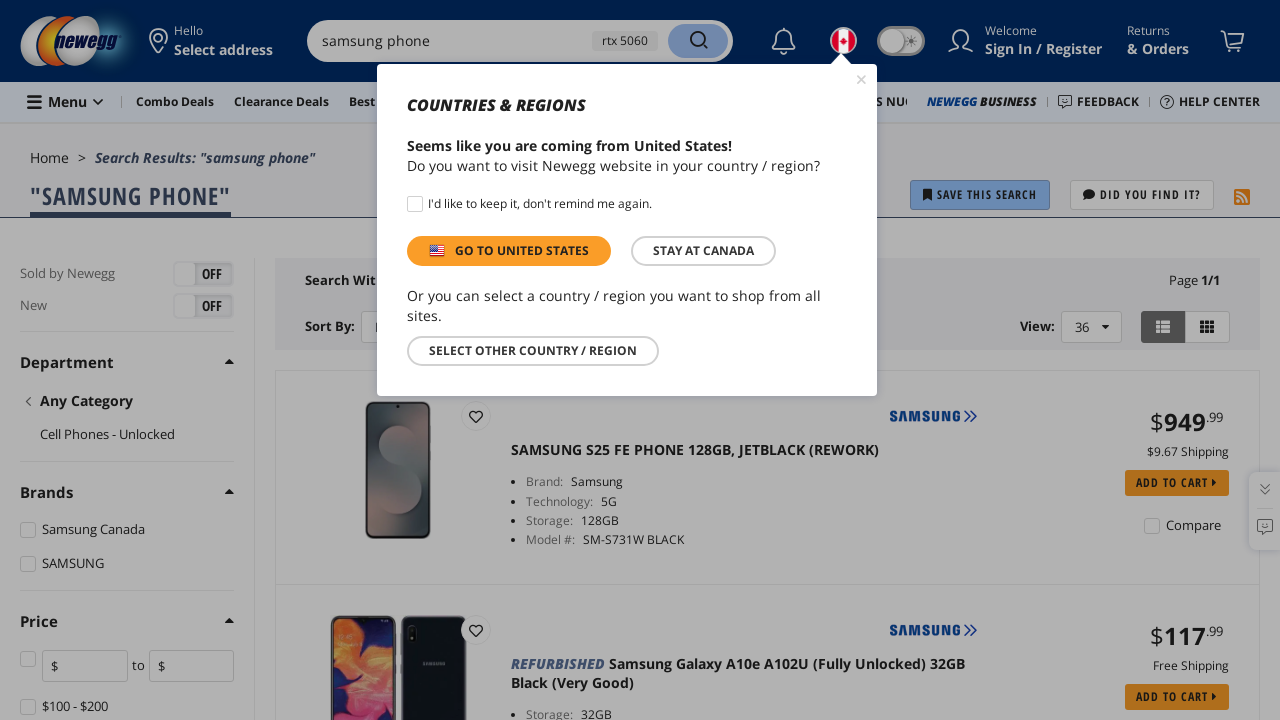

Product prices are visible in search results
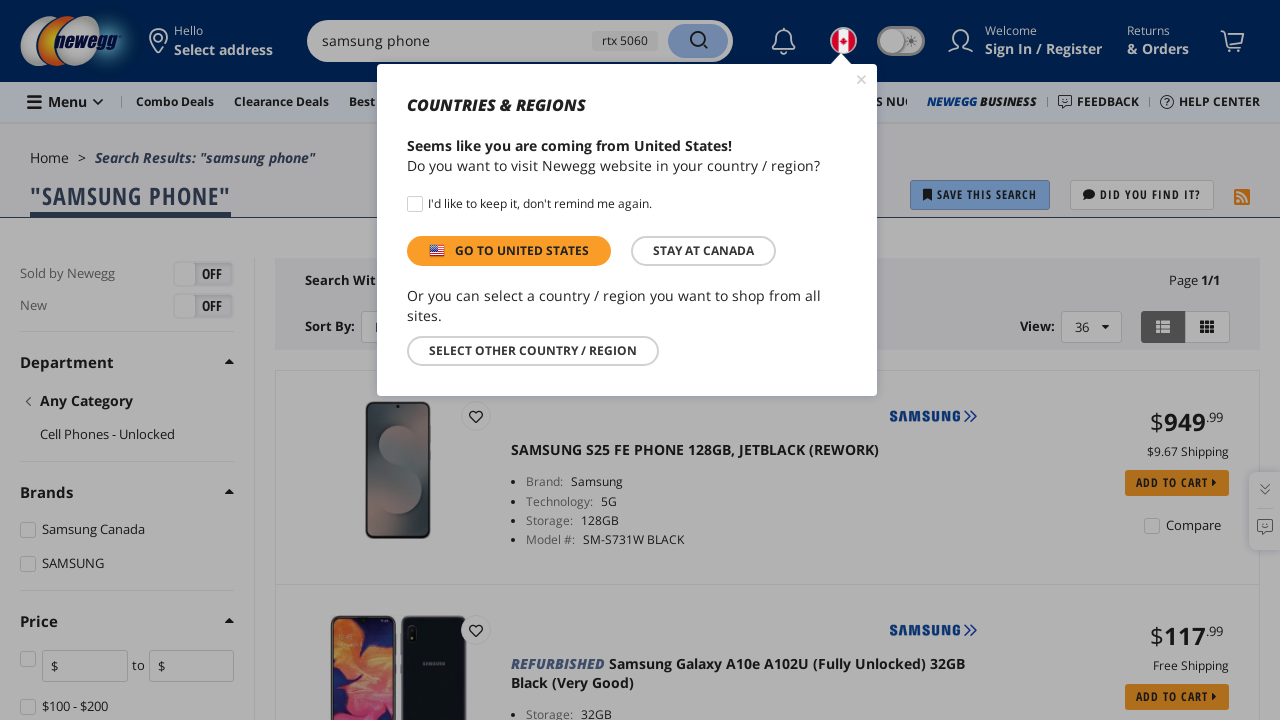

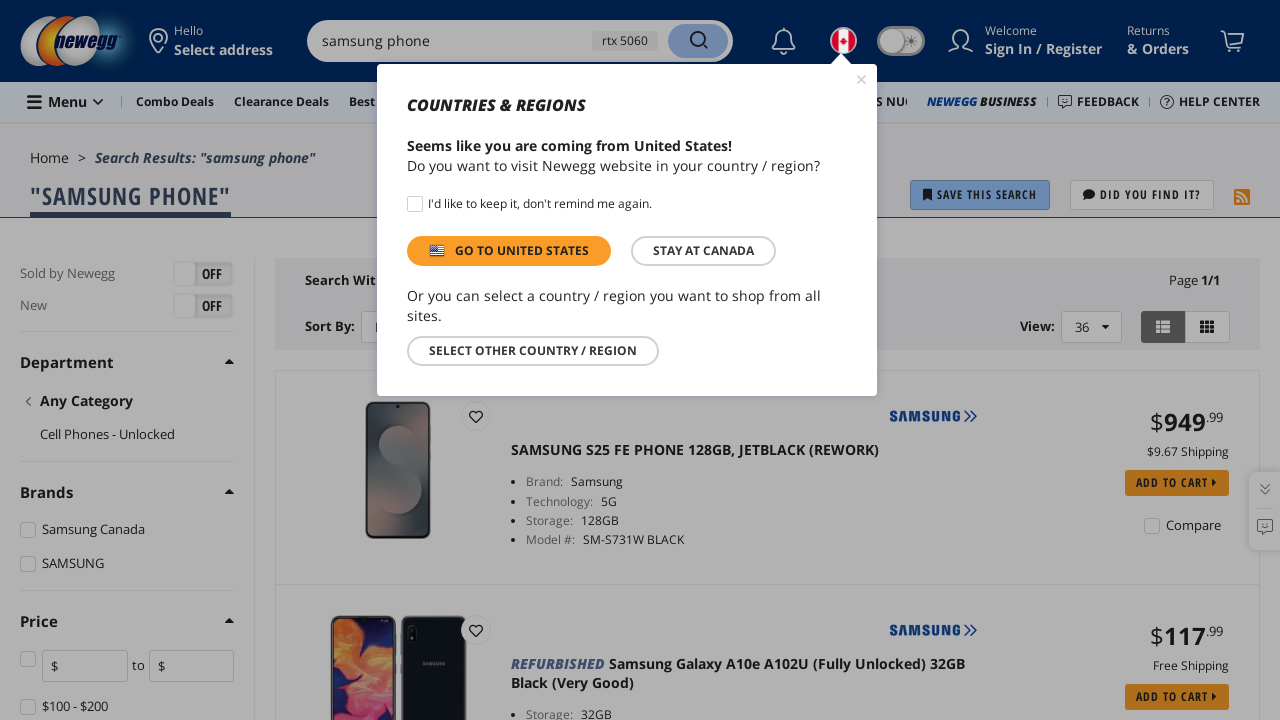